Tests that a user can send a contact message with valid email, name, and message data and receives a success confirmation alert.

Starting URL: https://www.demoblaze.com/index.html

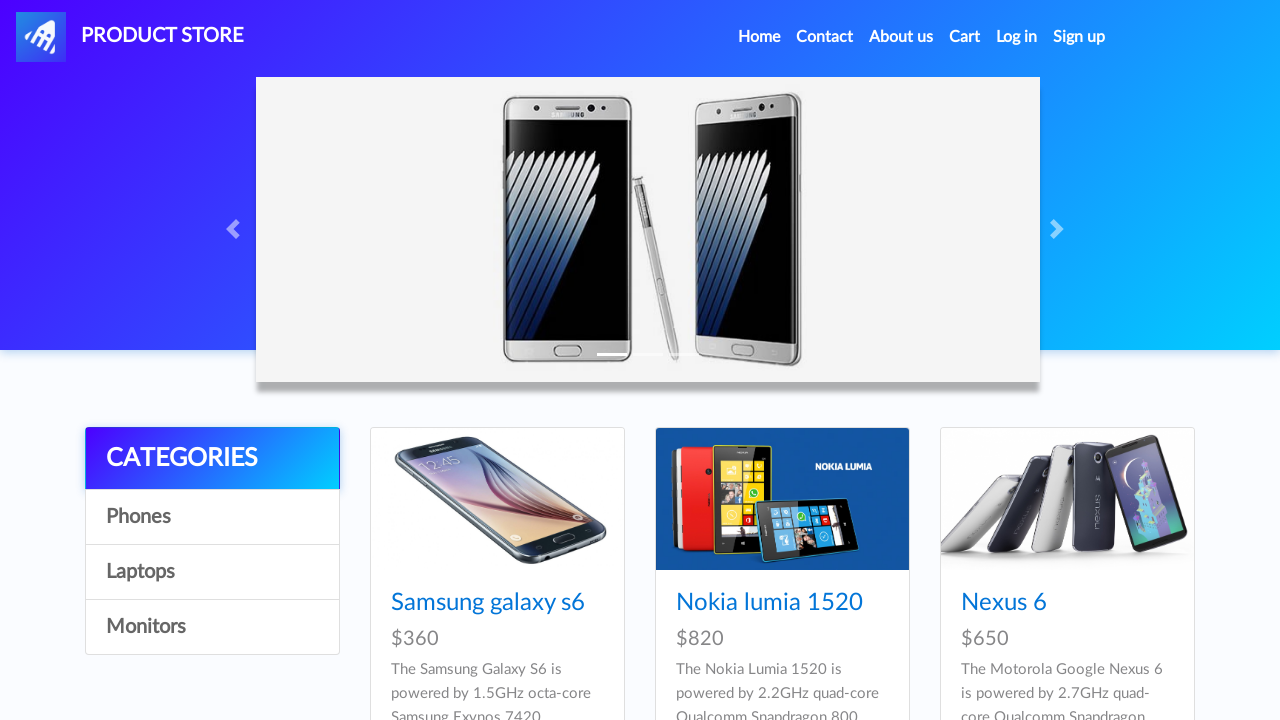

Clicked Contact button to open the modal at (825, 37) on a[data-target='#exampleModal']
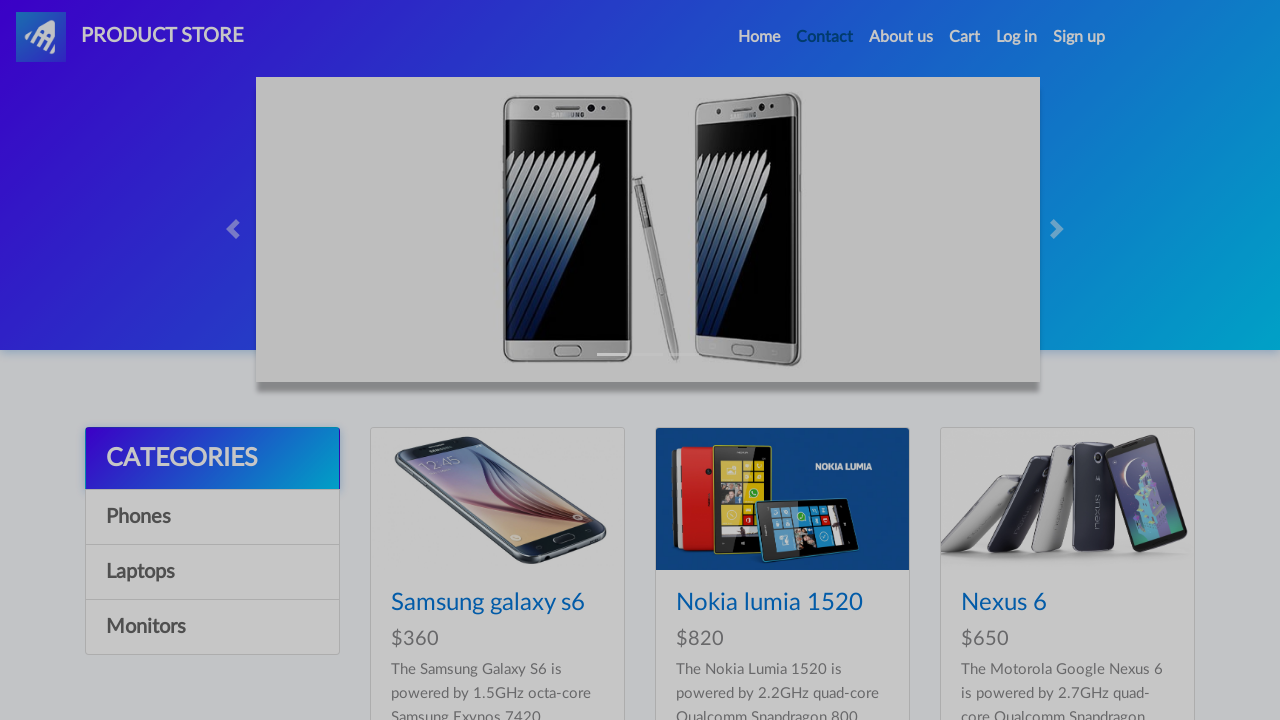

Contact modal loaded and is visible
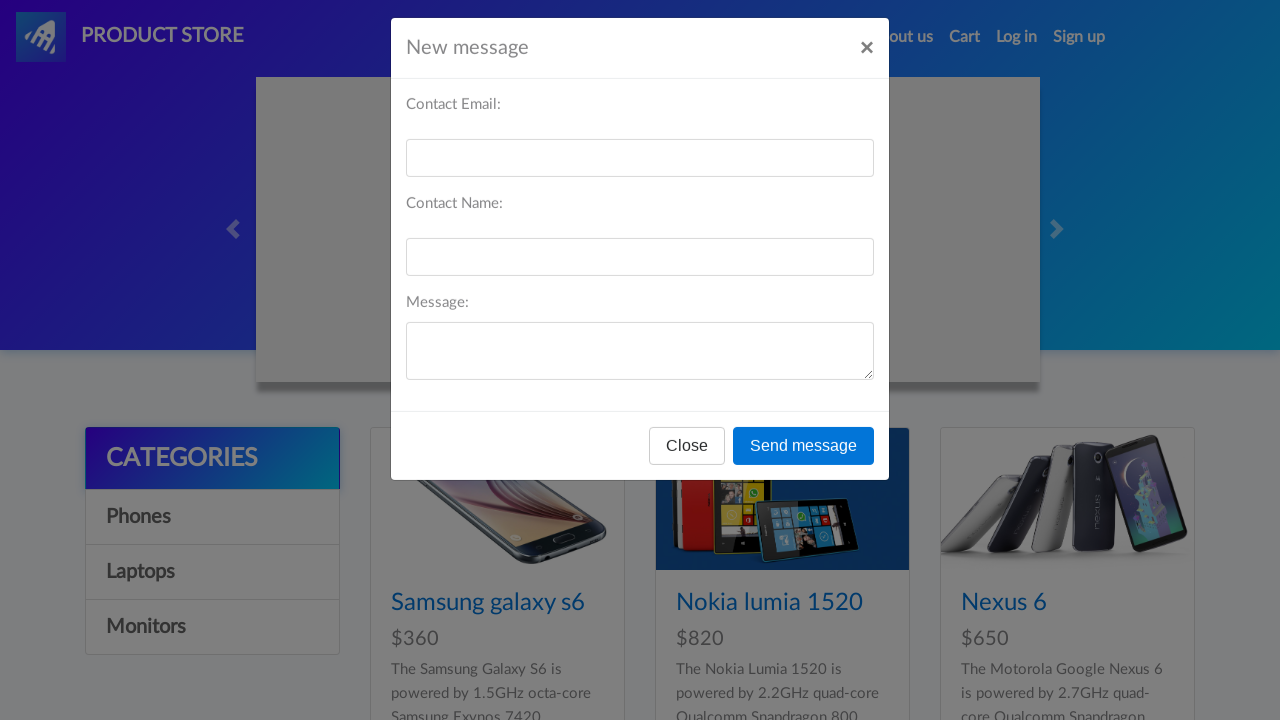

Filled email field with 'Jhon237@gmail.com' on #recipient-email
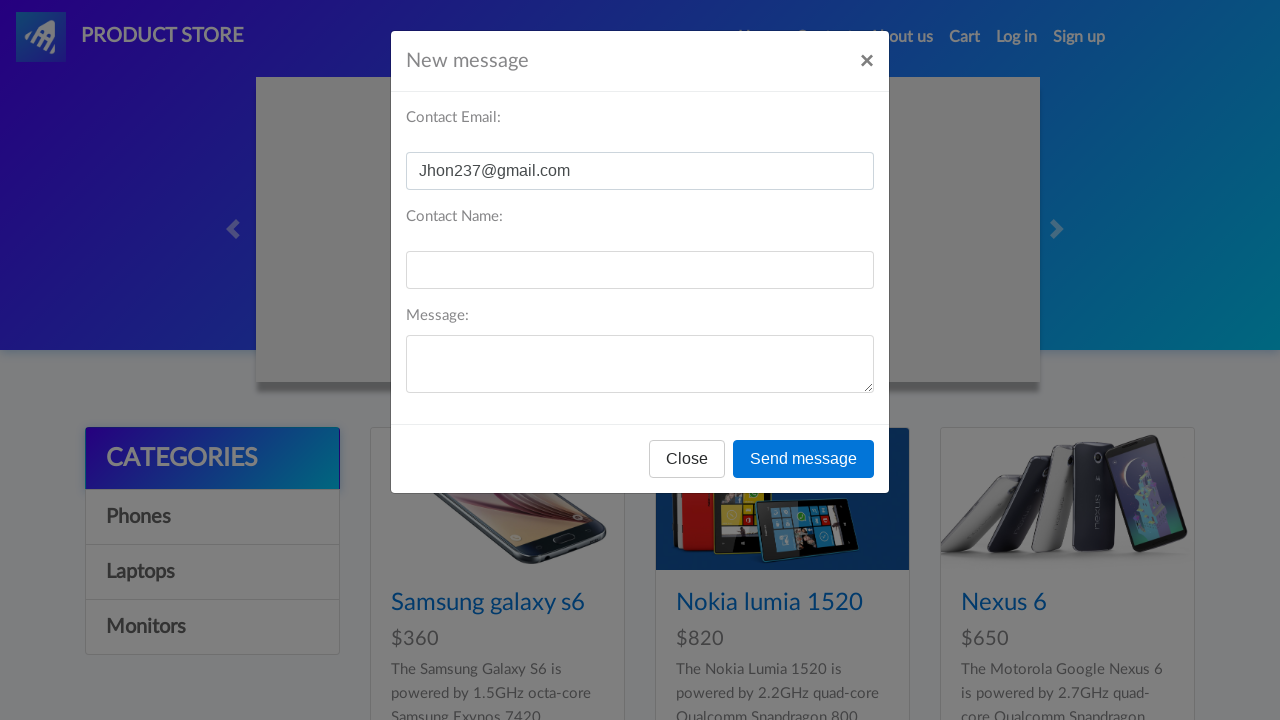

Filled name field with 'Jhon' on #recipient-name
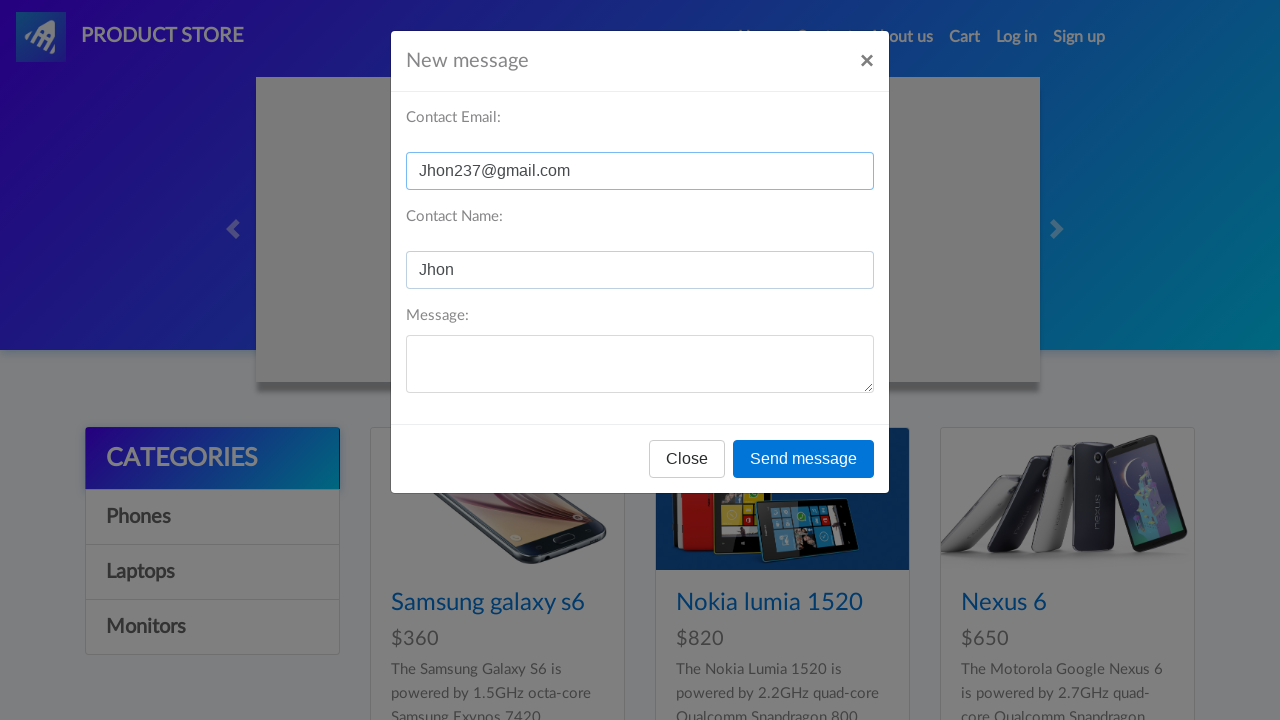

Filled message field with contact message on #message-text
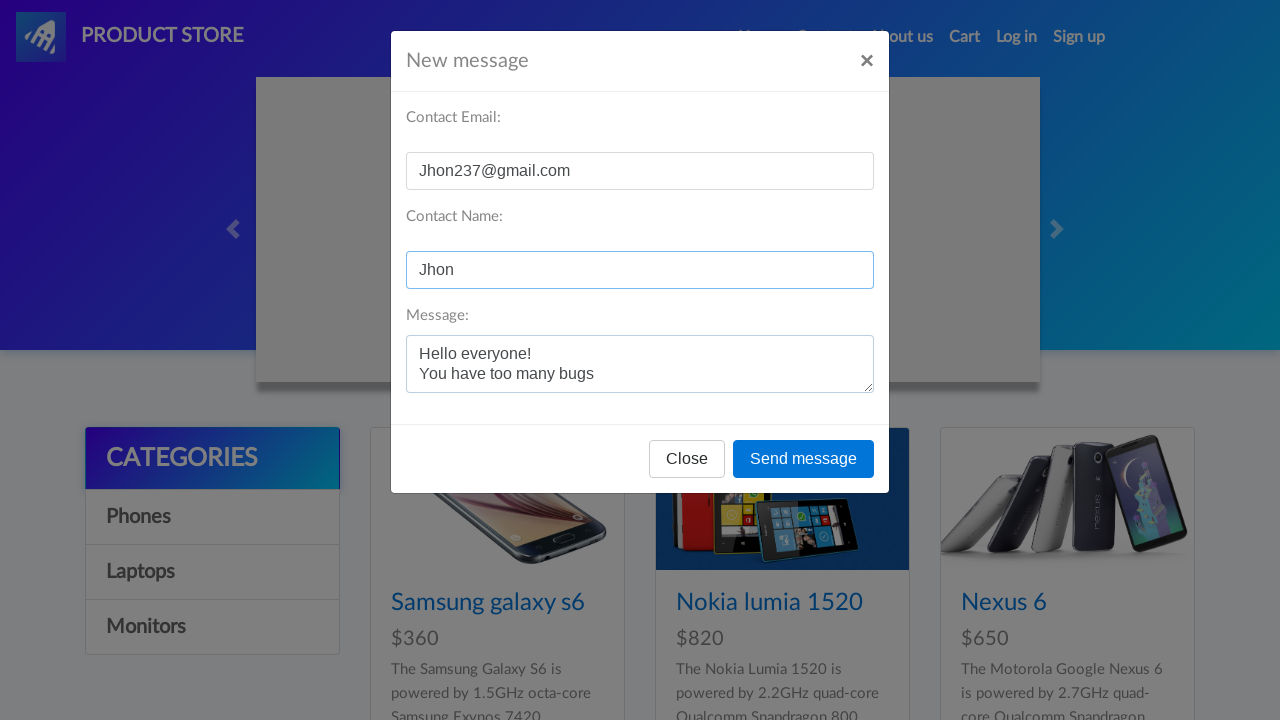

Clicked send message button at (804, 459) on button[onclick='send()']
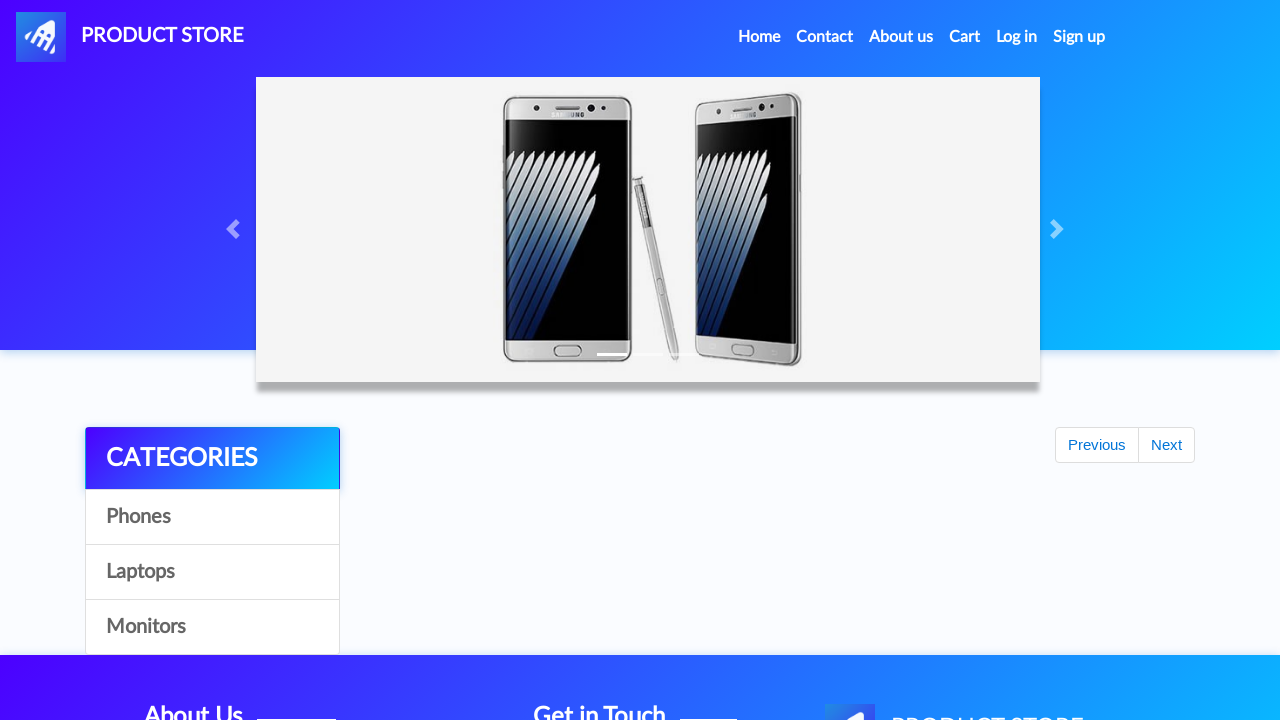

Waited for alert to appear
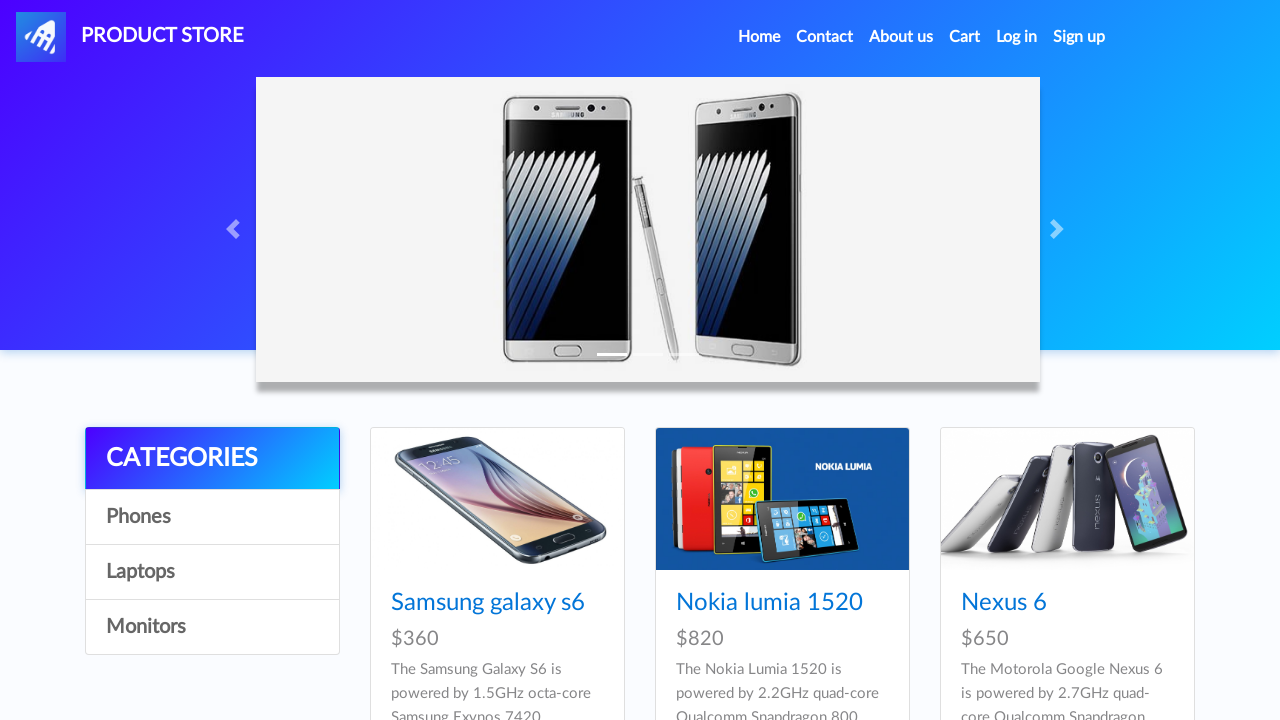

Retrieved alert message: success confirmation received
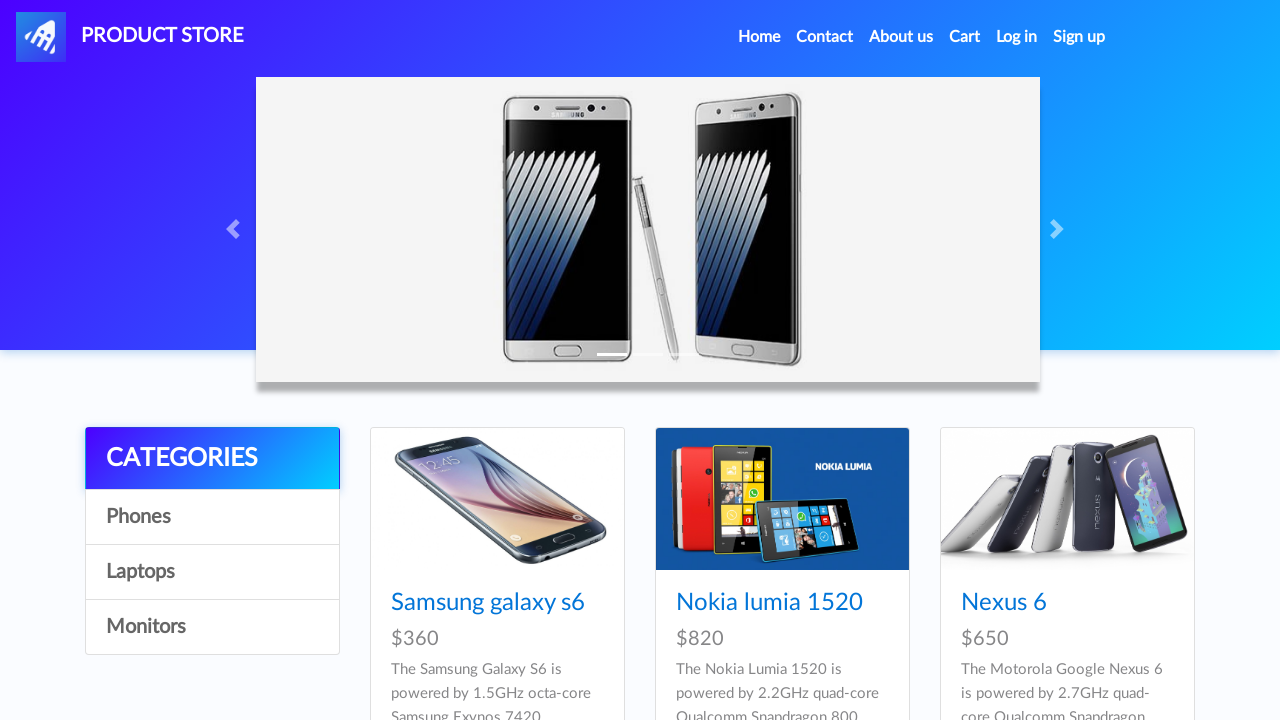

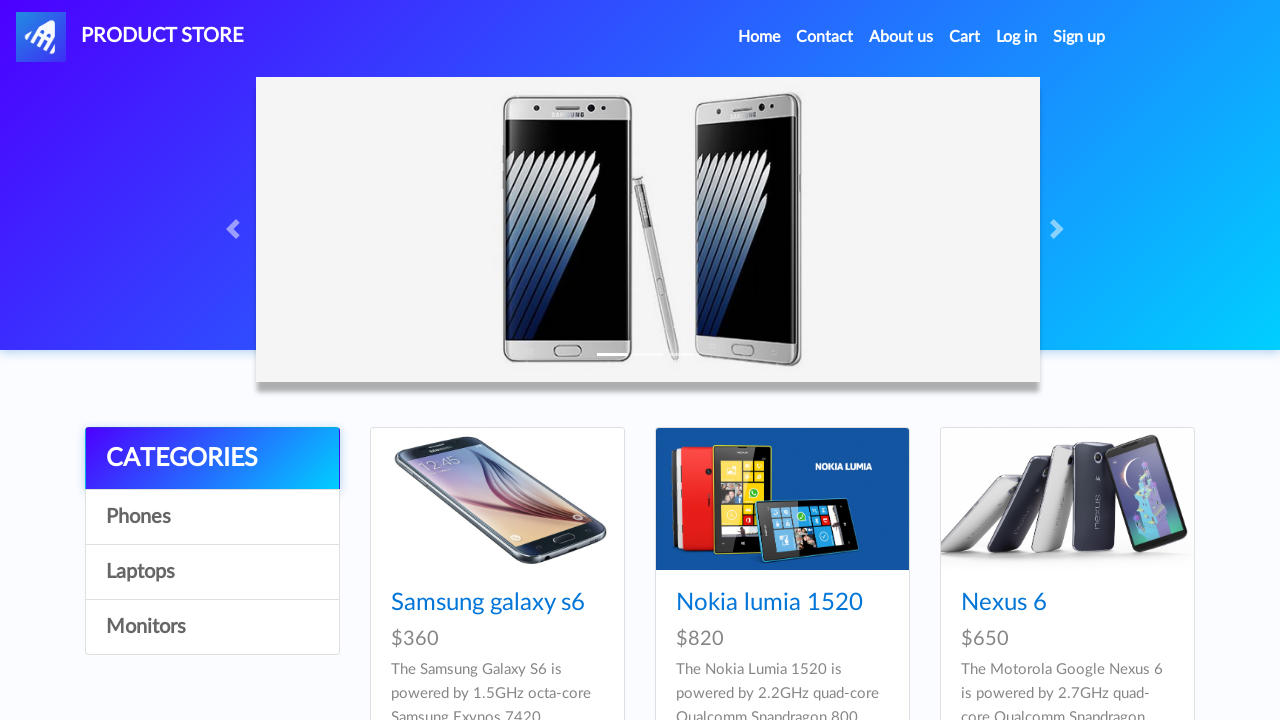